Tests radio button functionality on a practice site by clicking multiple radio buttons (Red color, Blue color, and Hockey sport) to verify they can be selected.

Starting URL: https://practice.cydeo.com/radio_buttons

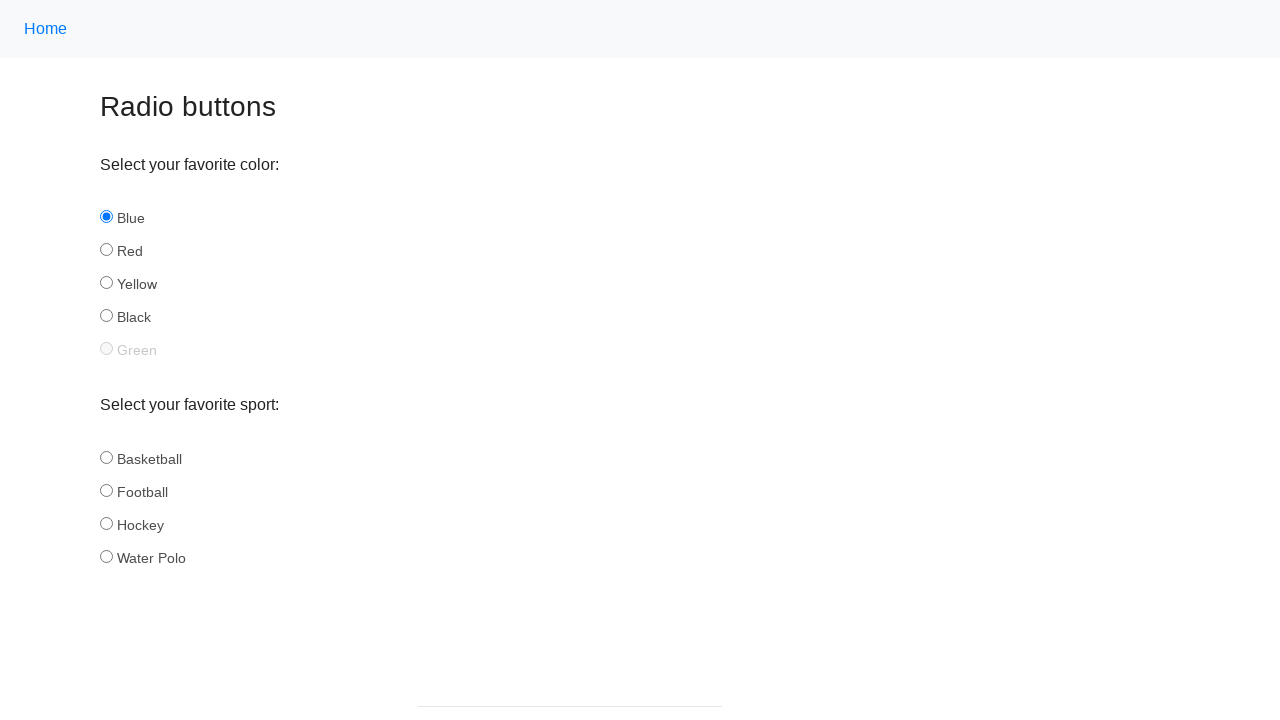

Clicked Red color radio button at (106, 250) on [id=red]
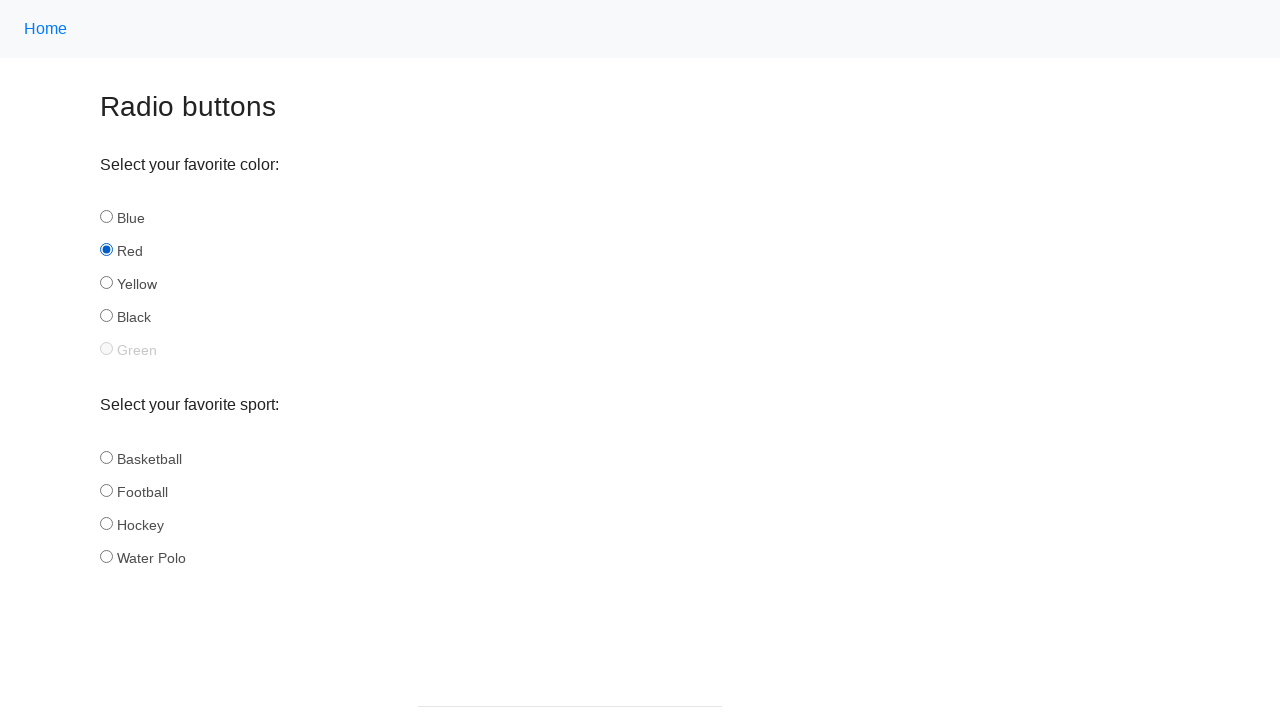

Clicked Blue color radio button at (106, 217) on [id=blue]
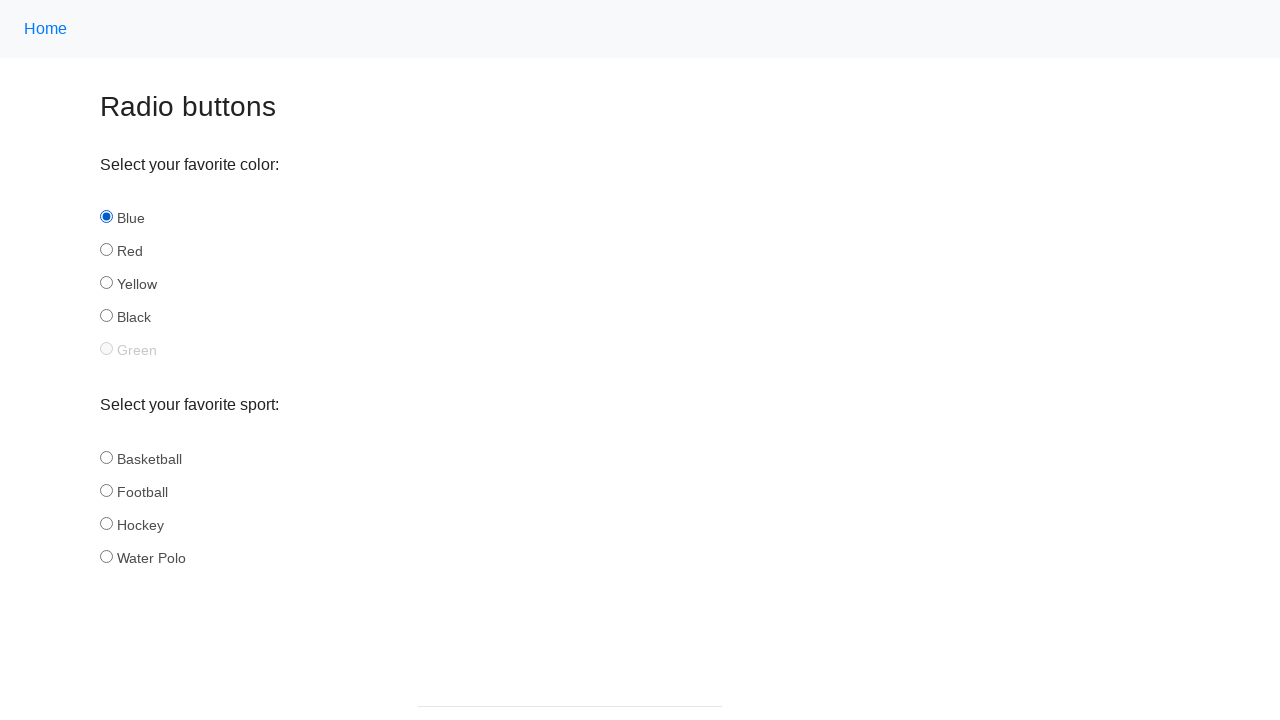

Clicked Hockey sport radio button at (106, 523) on internal:role=radio[name="Hockey"i]
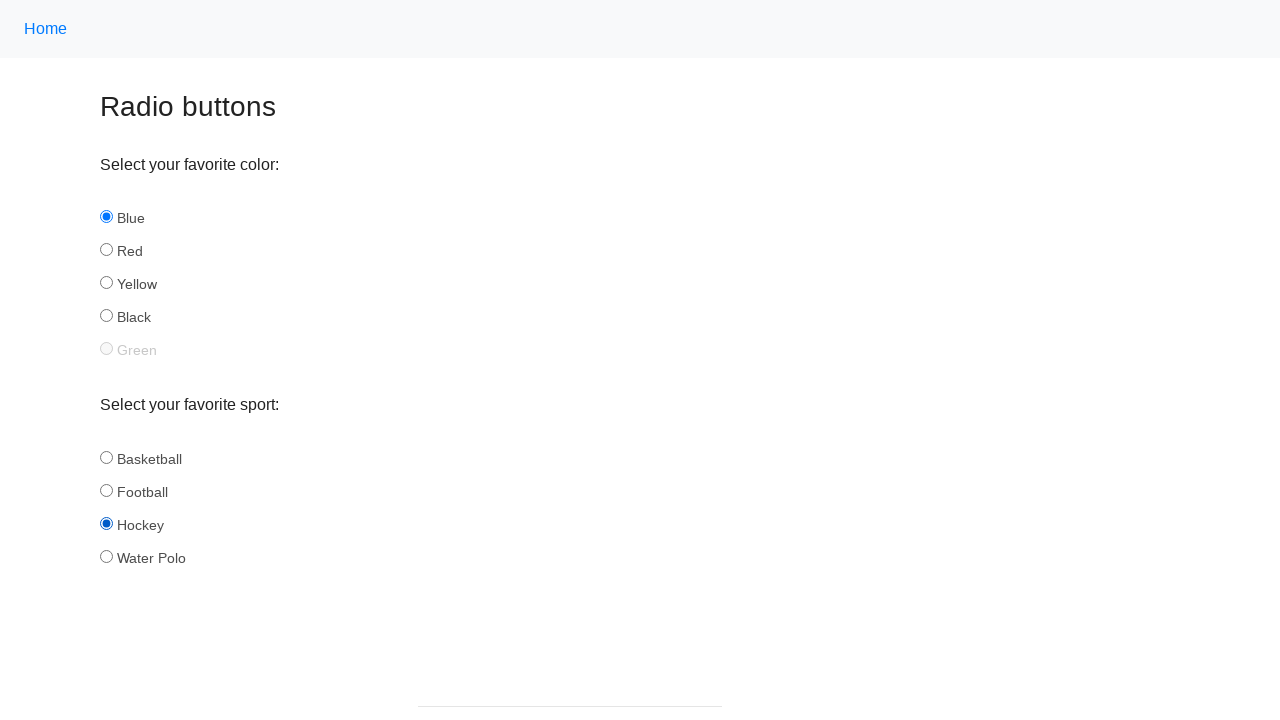

Waited 2000ms to observe results
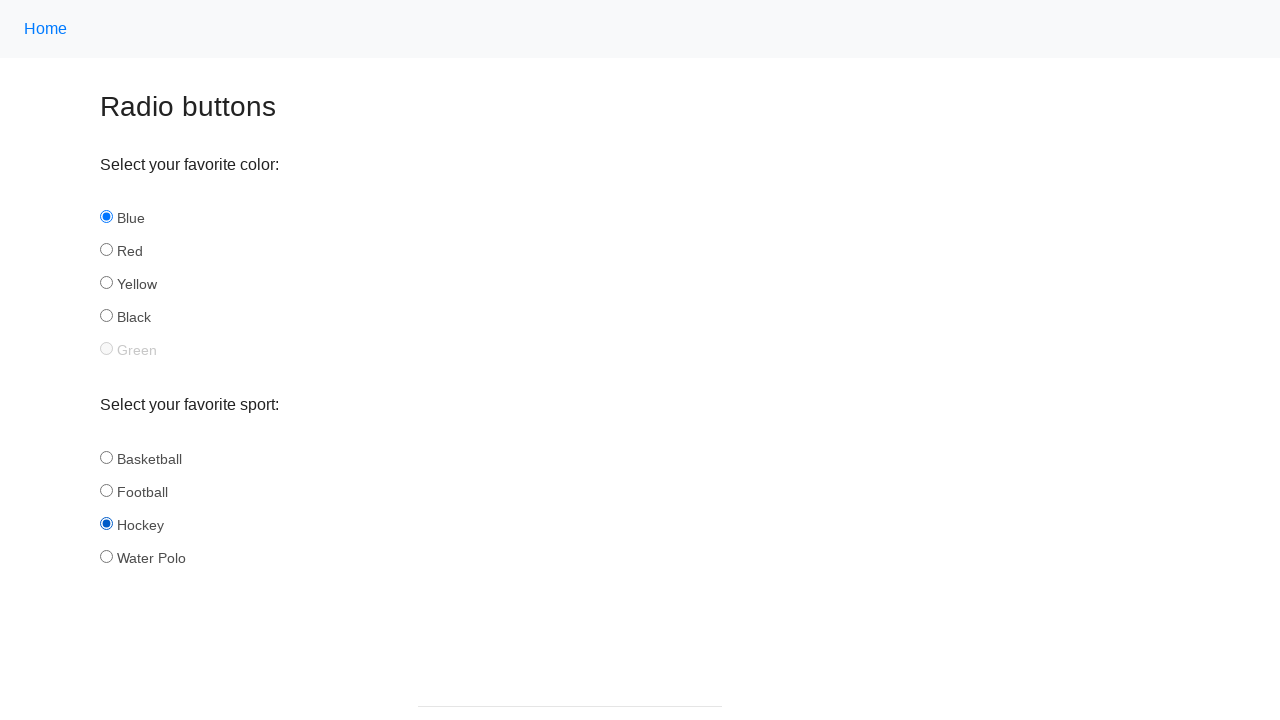

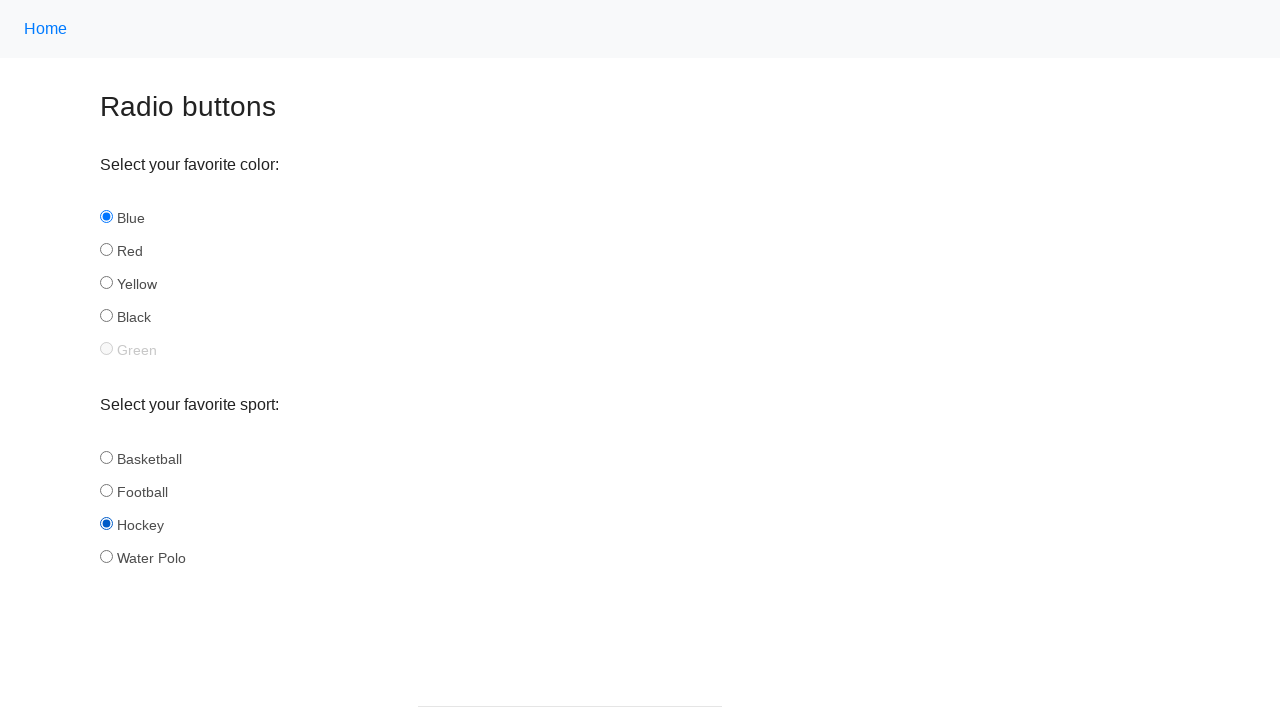